Tests browser window handling by clicking a link that opens a new window, switching between windows, and verifying the page title and text content on both windows.

Starting URL: https://the-internet.herokuapp.com/windows

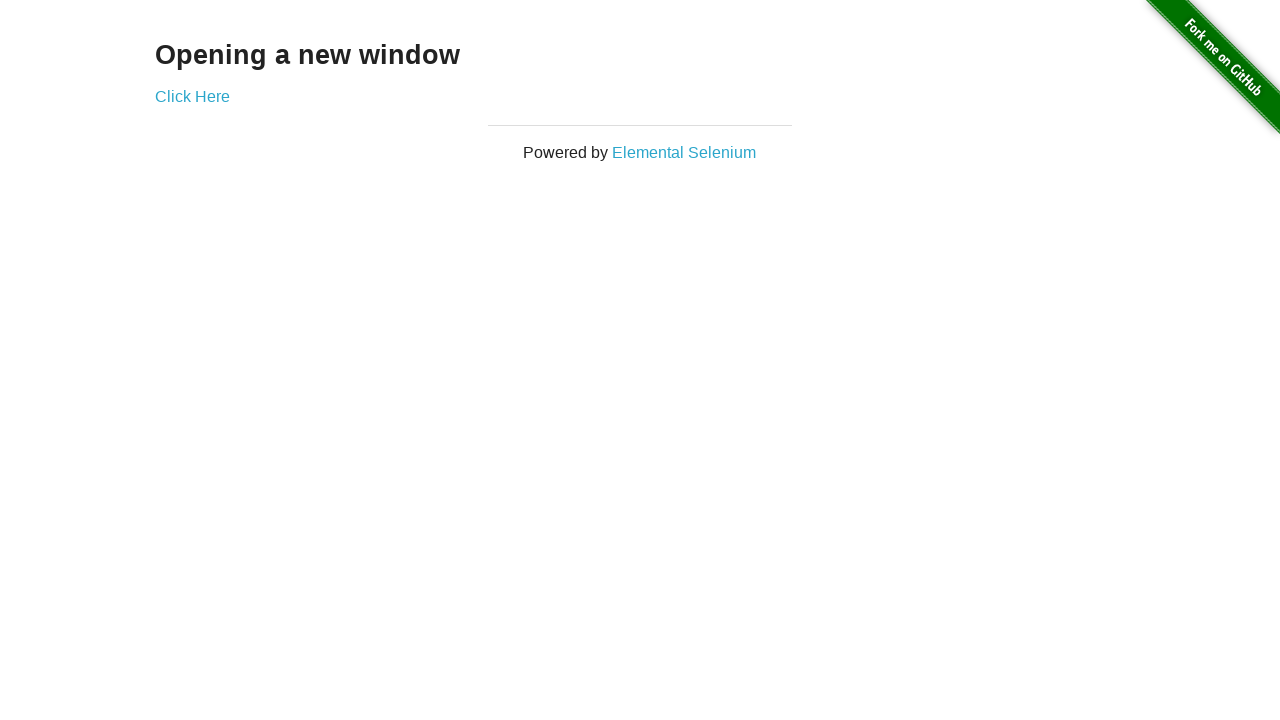

Retrieved text content from h3 element on initial page
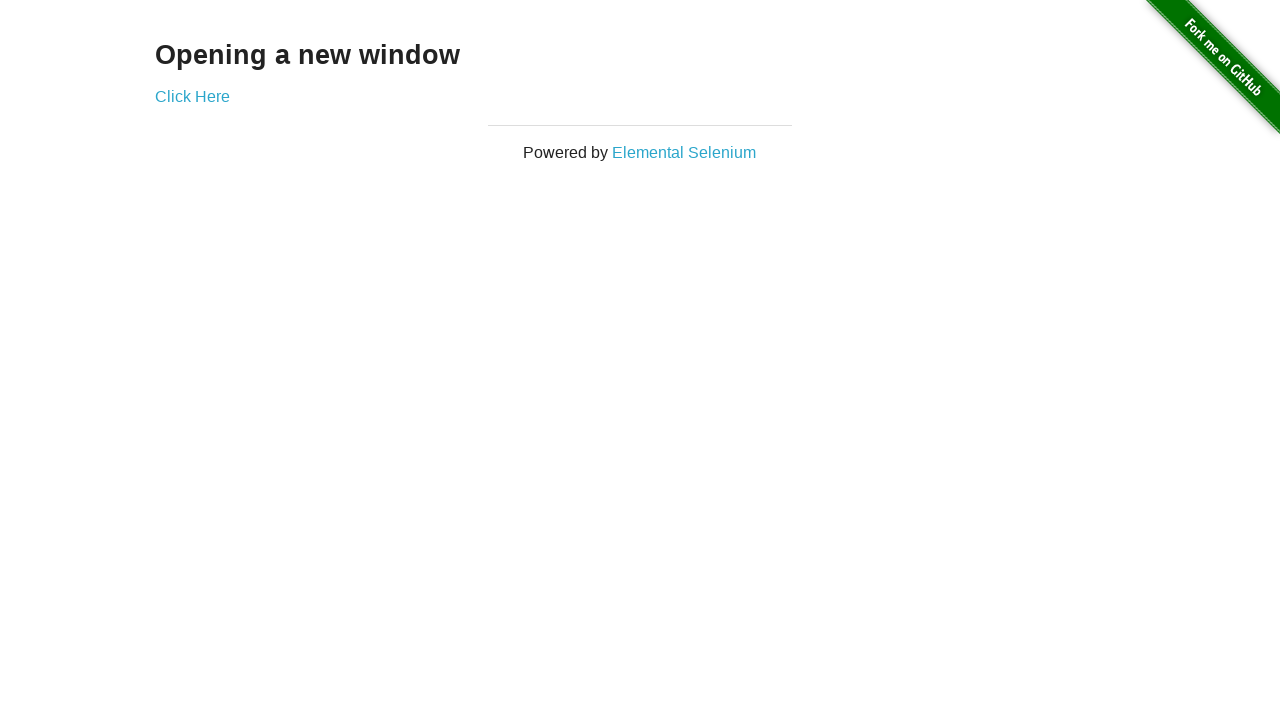

Verified initial page text is 'Opening a new window'
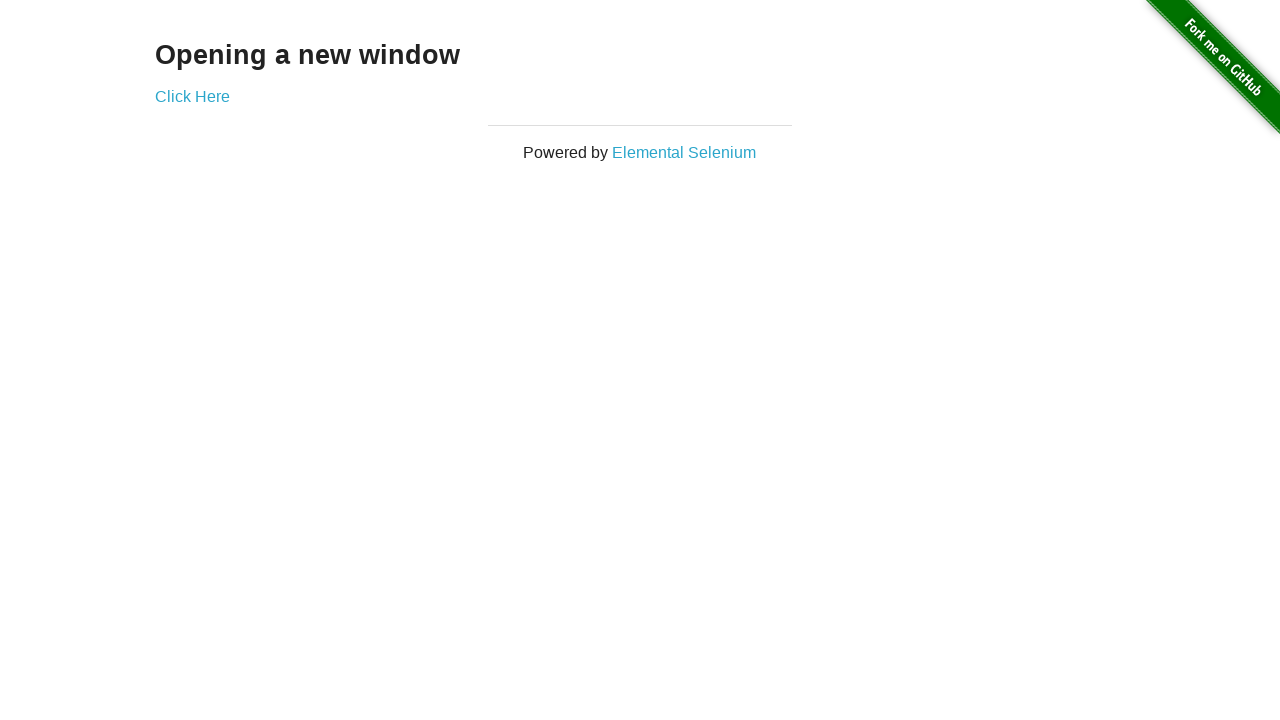

Verified initial page title is 'The Internet'
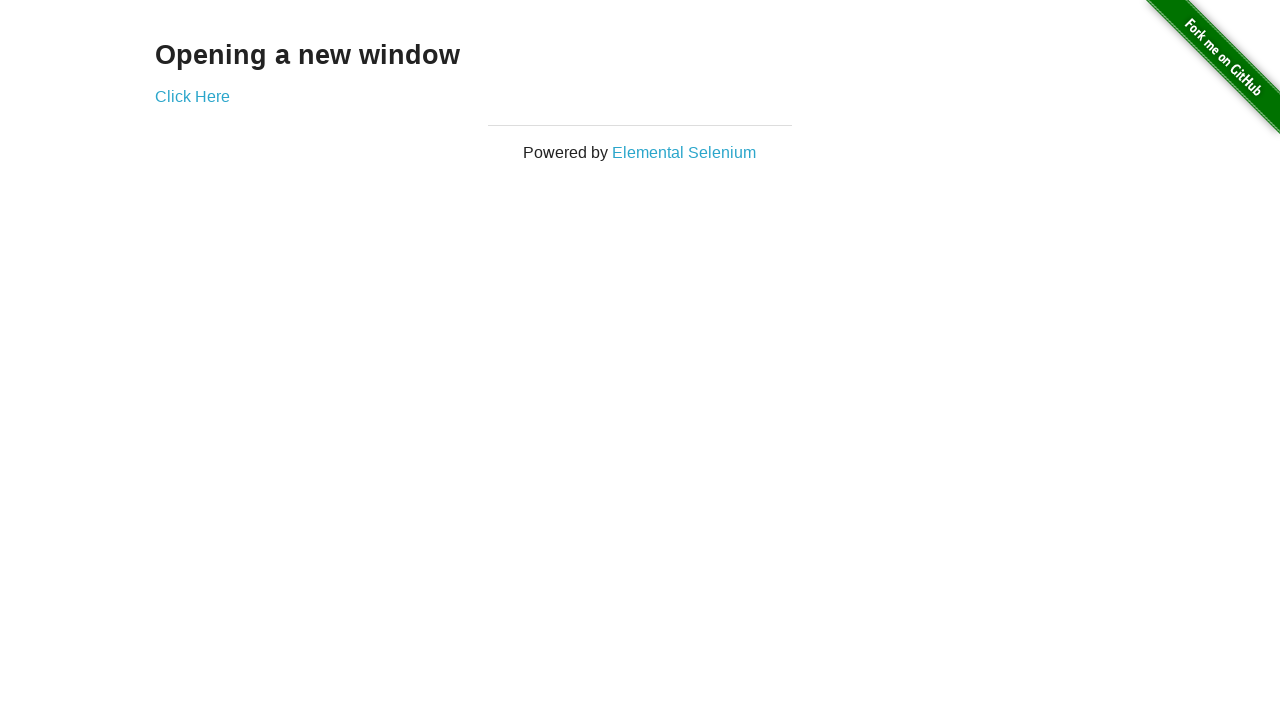

Clicked 'Click Here' link to open new window at (192, 96) on text=Click Here
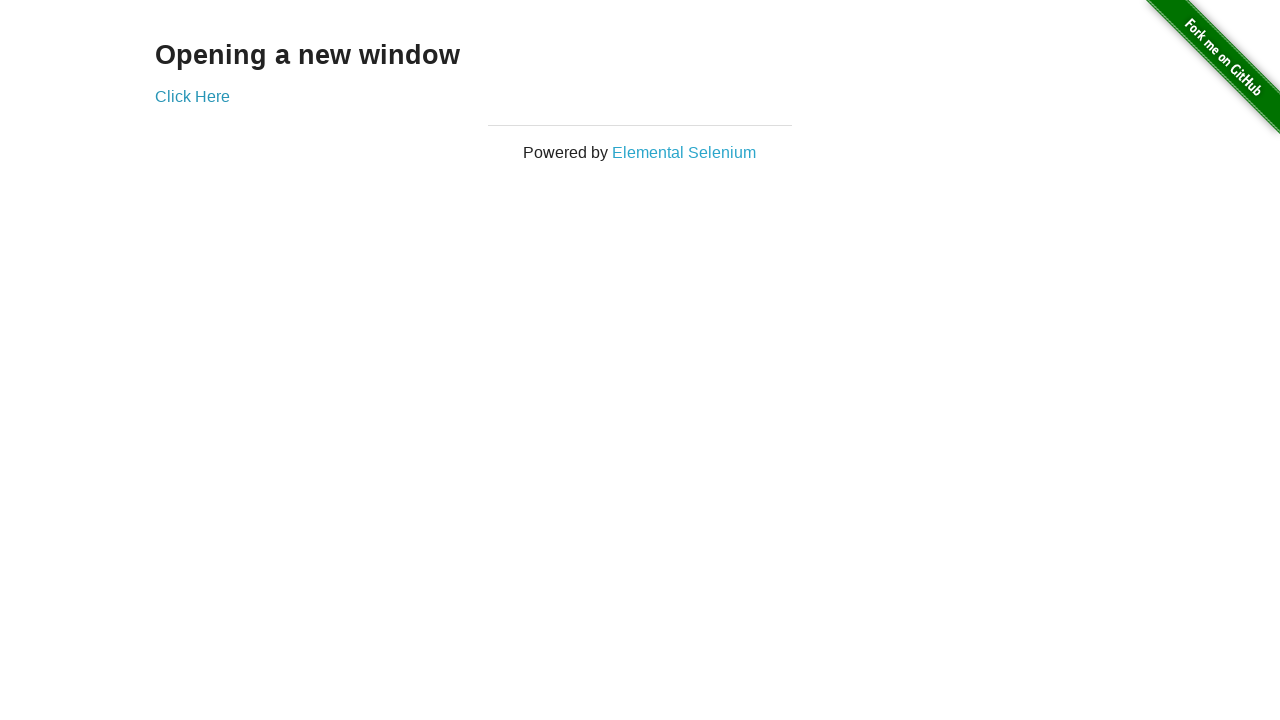

New window opened and page load state confirmed
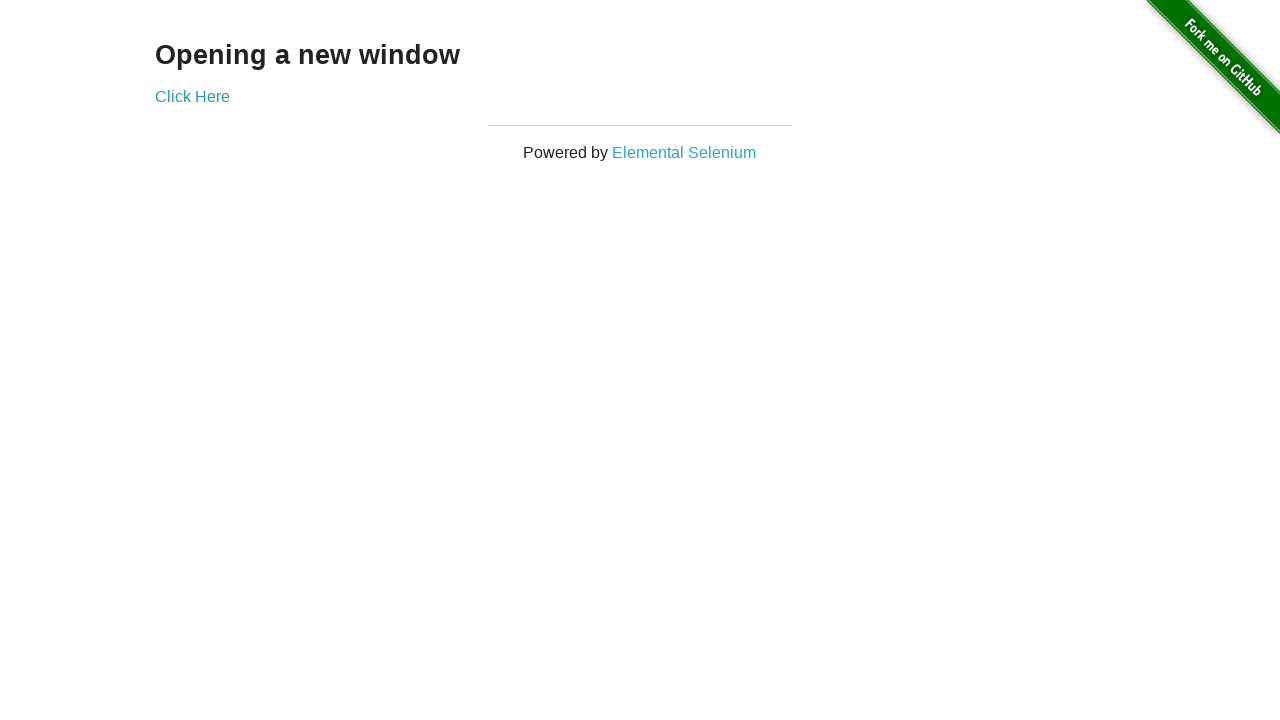

Verified new window title is 'New Window'
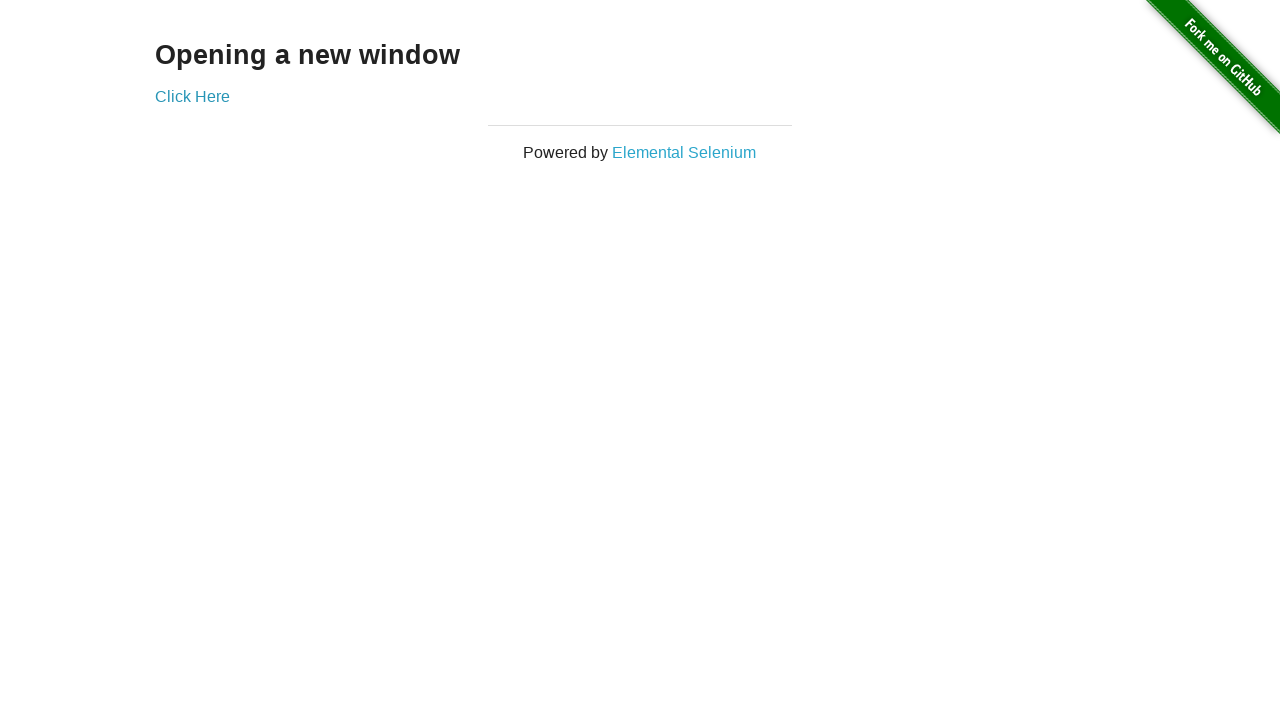

Retrieved text content from h3 element on new window
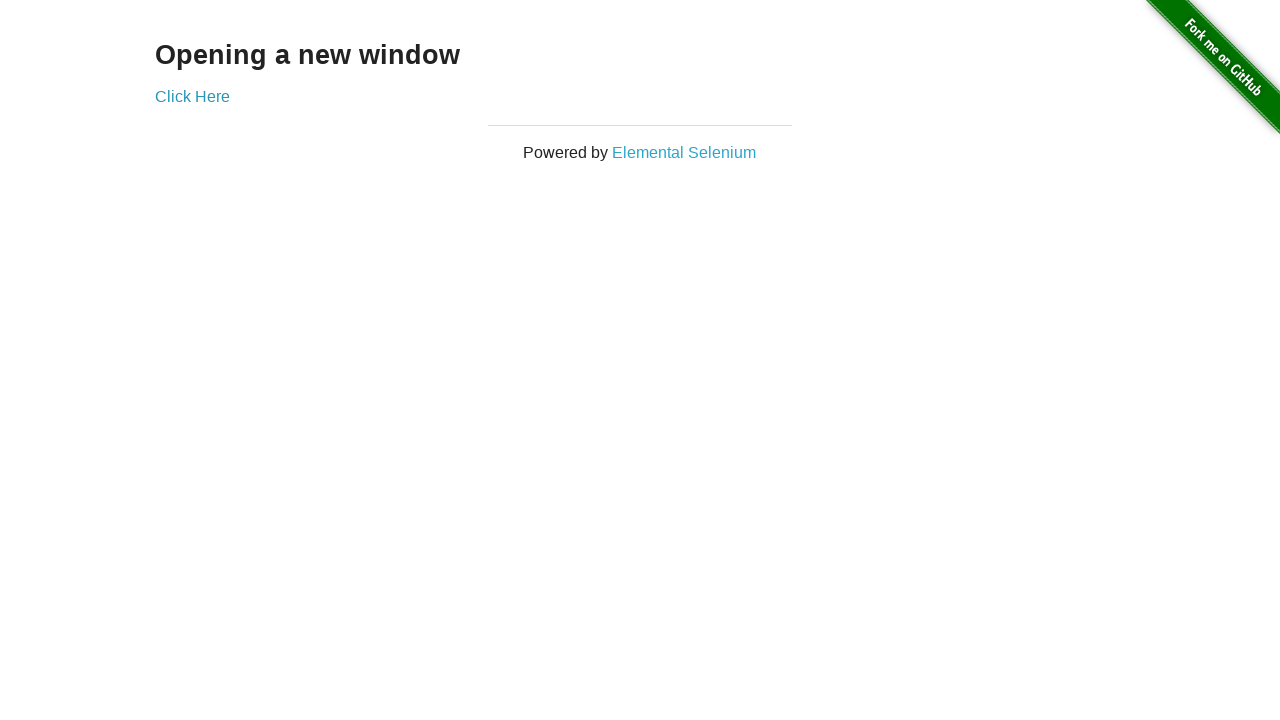

Verified new window text is 'New Window'
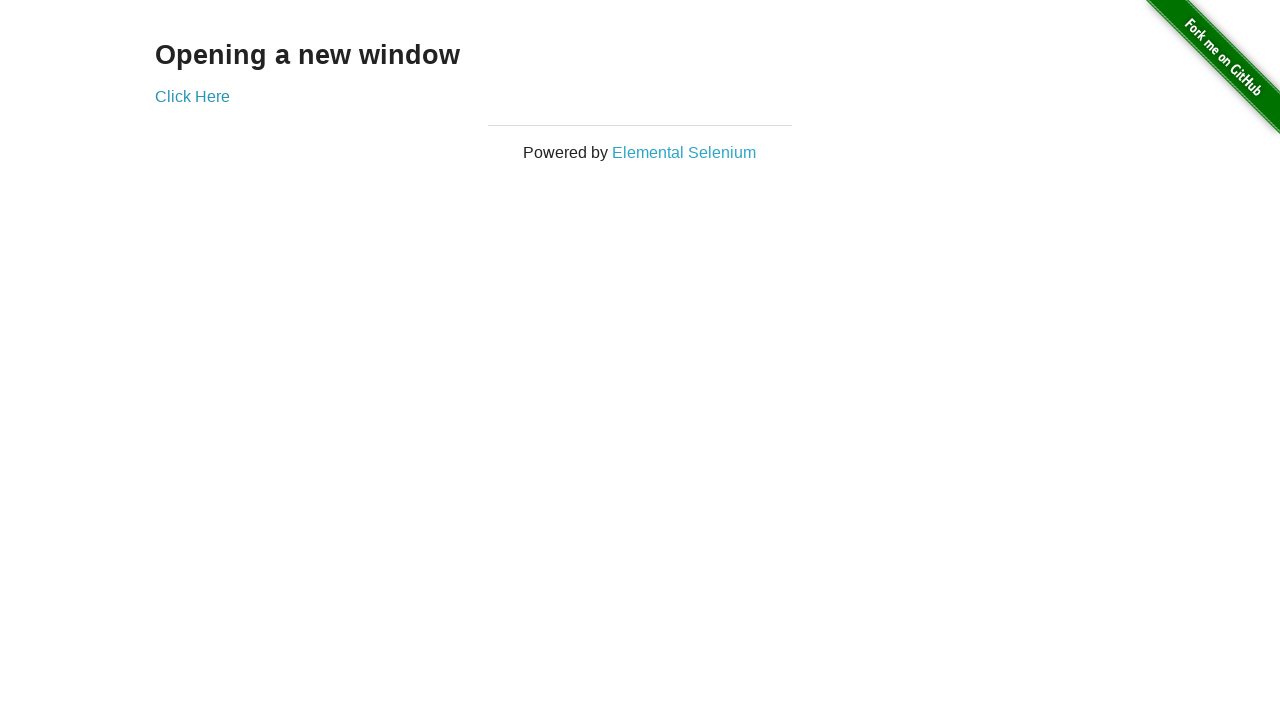

Switched focus back to original window
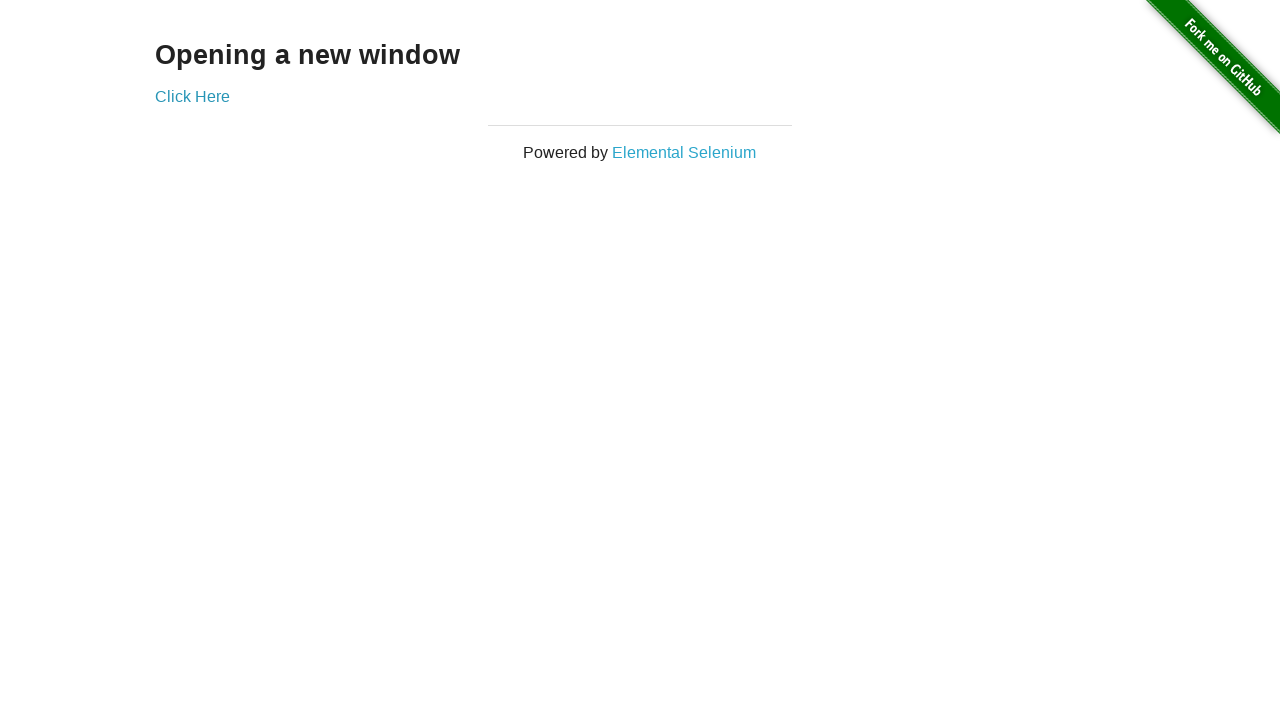

Verified original window title is still 'The Internet'
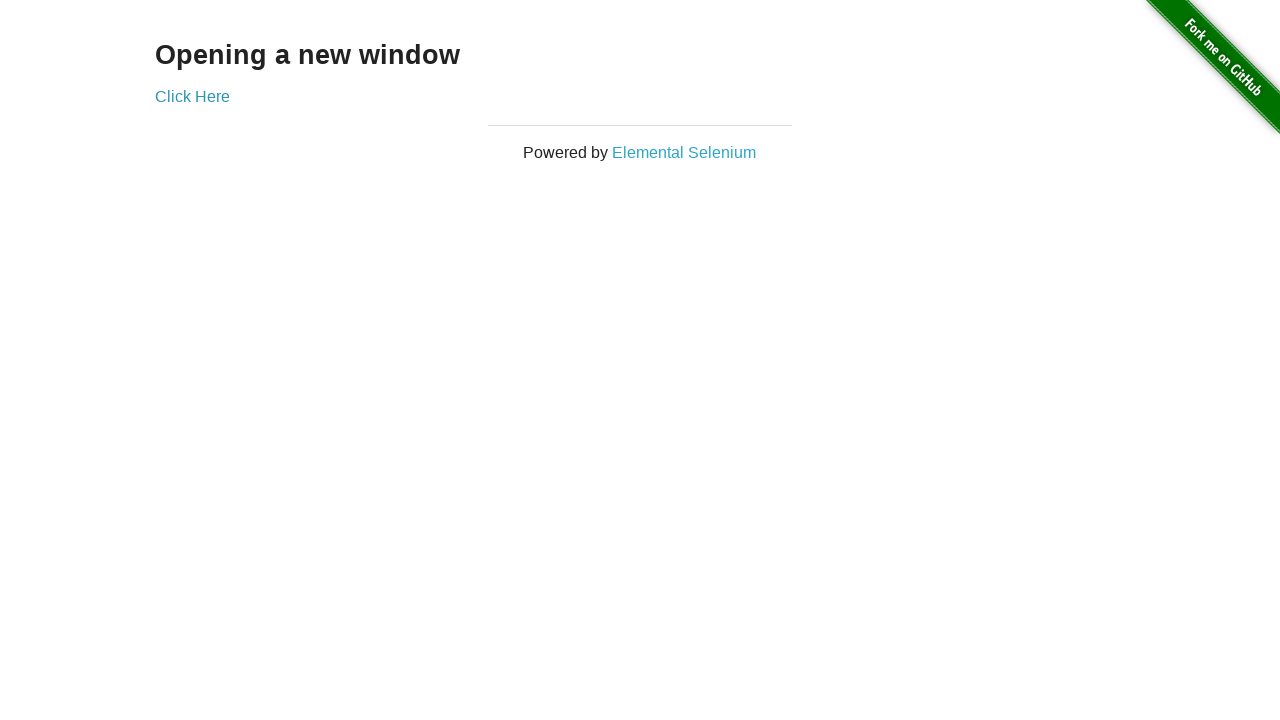

Switched focus to new window
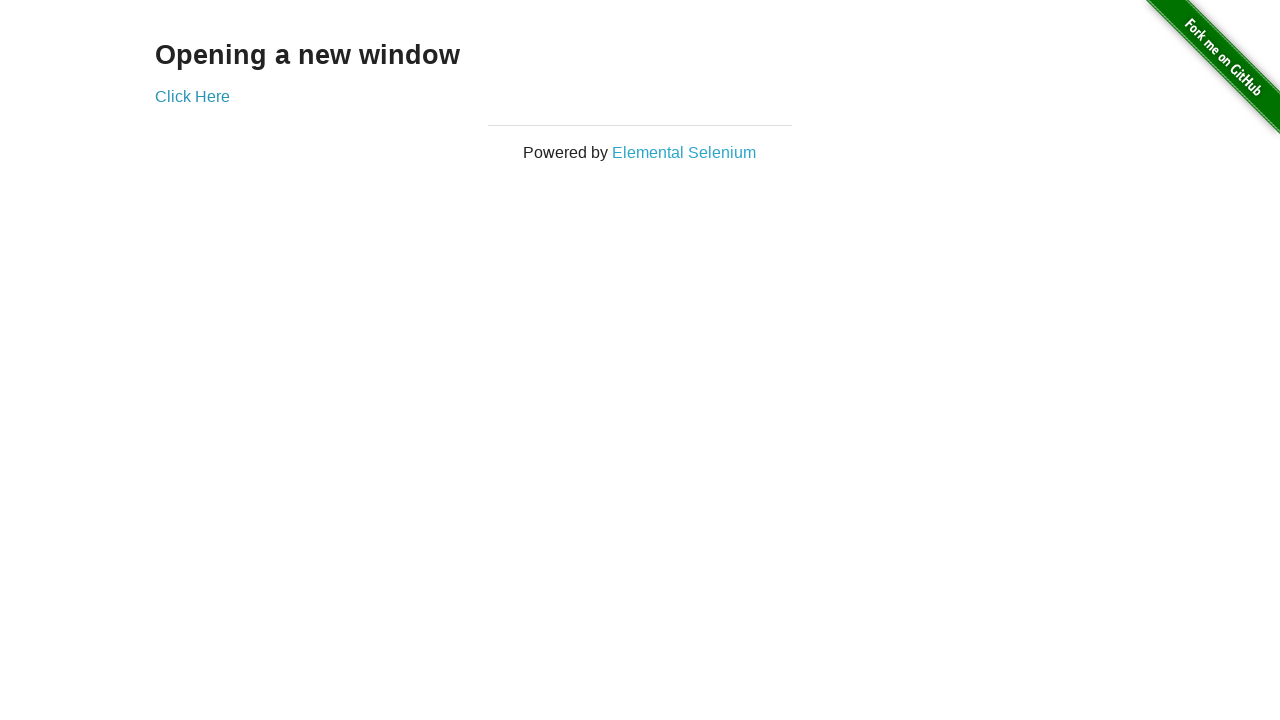

Switched focus back to original window
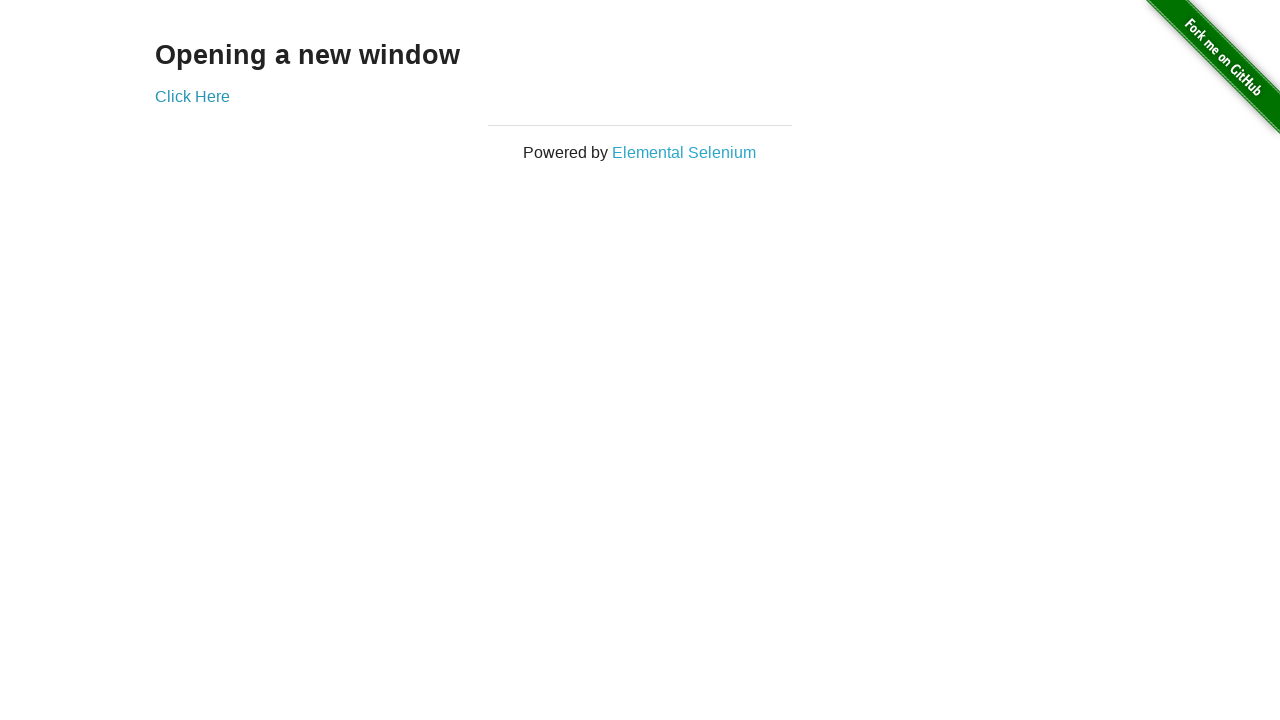

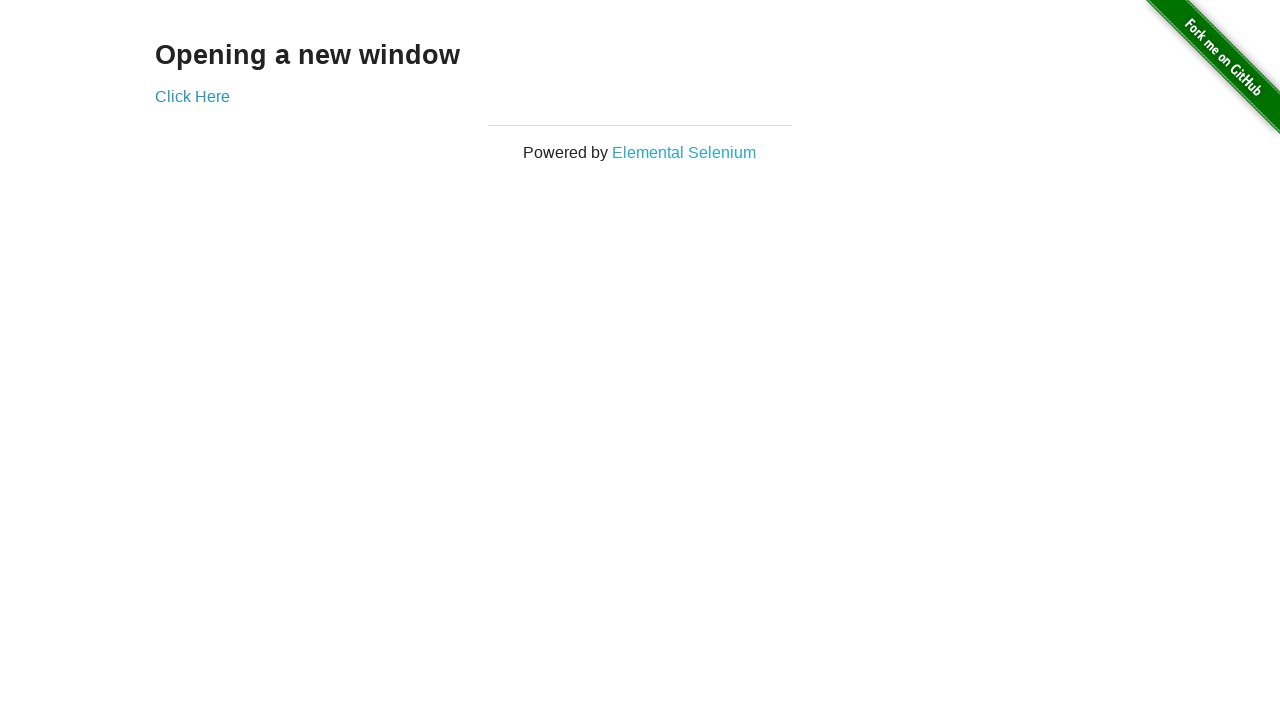